Tests JavaScript DOM manipulation by clicking an alert button, filling a userid field with a test value, and modifying element styles (color and background) using JavaScript execution.

Starting URL: https://omayo.blogspot.com/

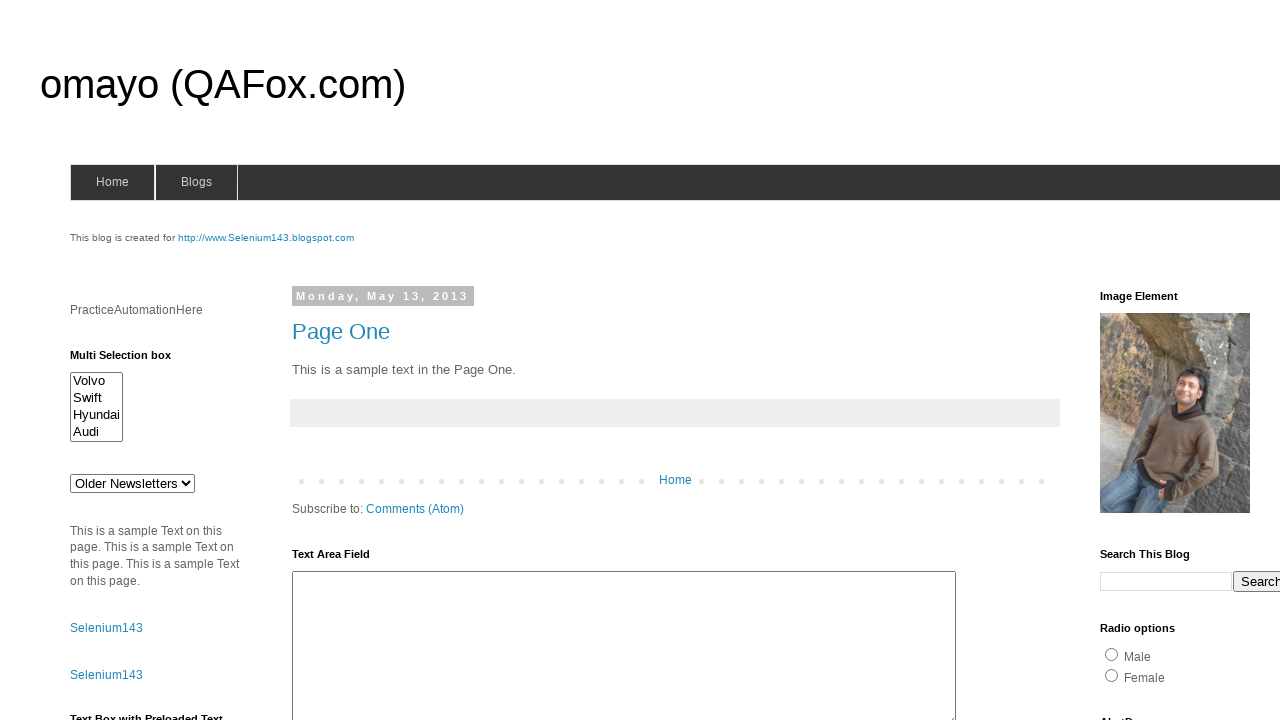

Set viewport size to 1920x1080
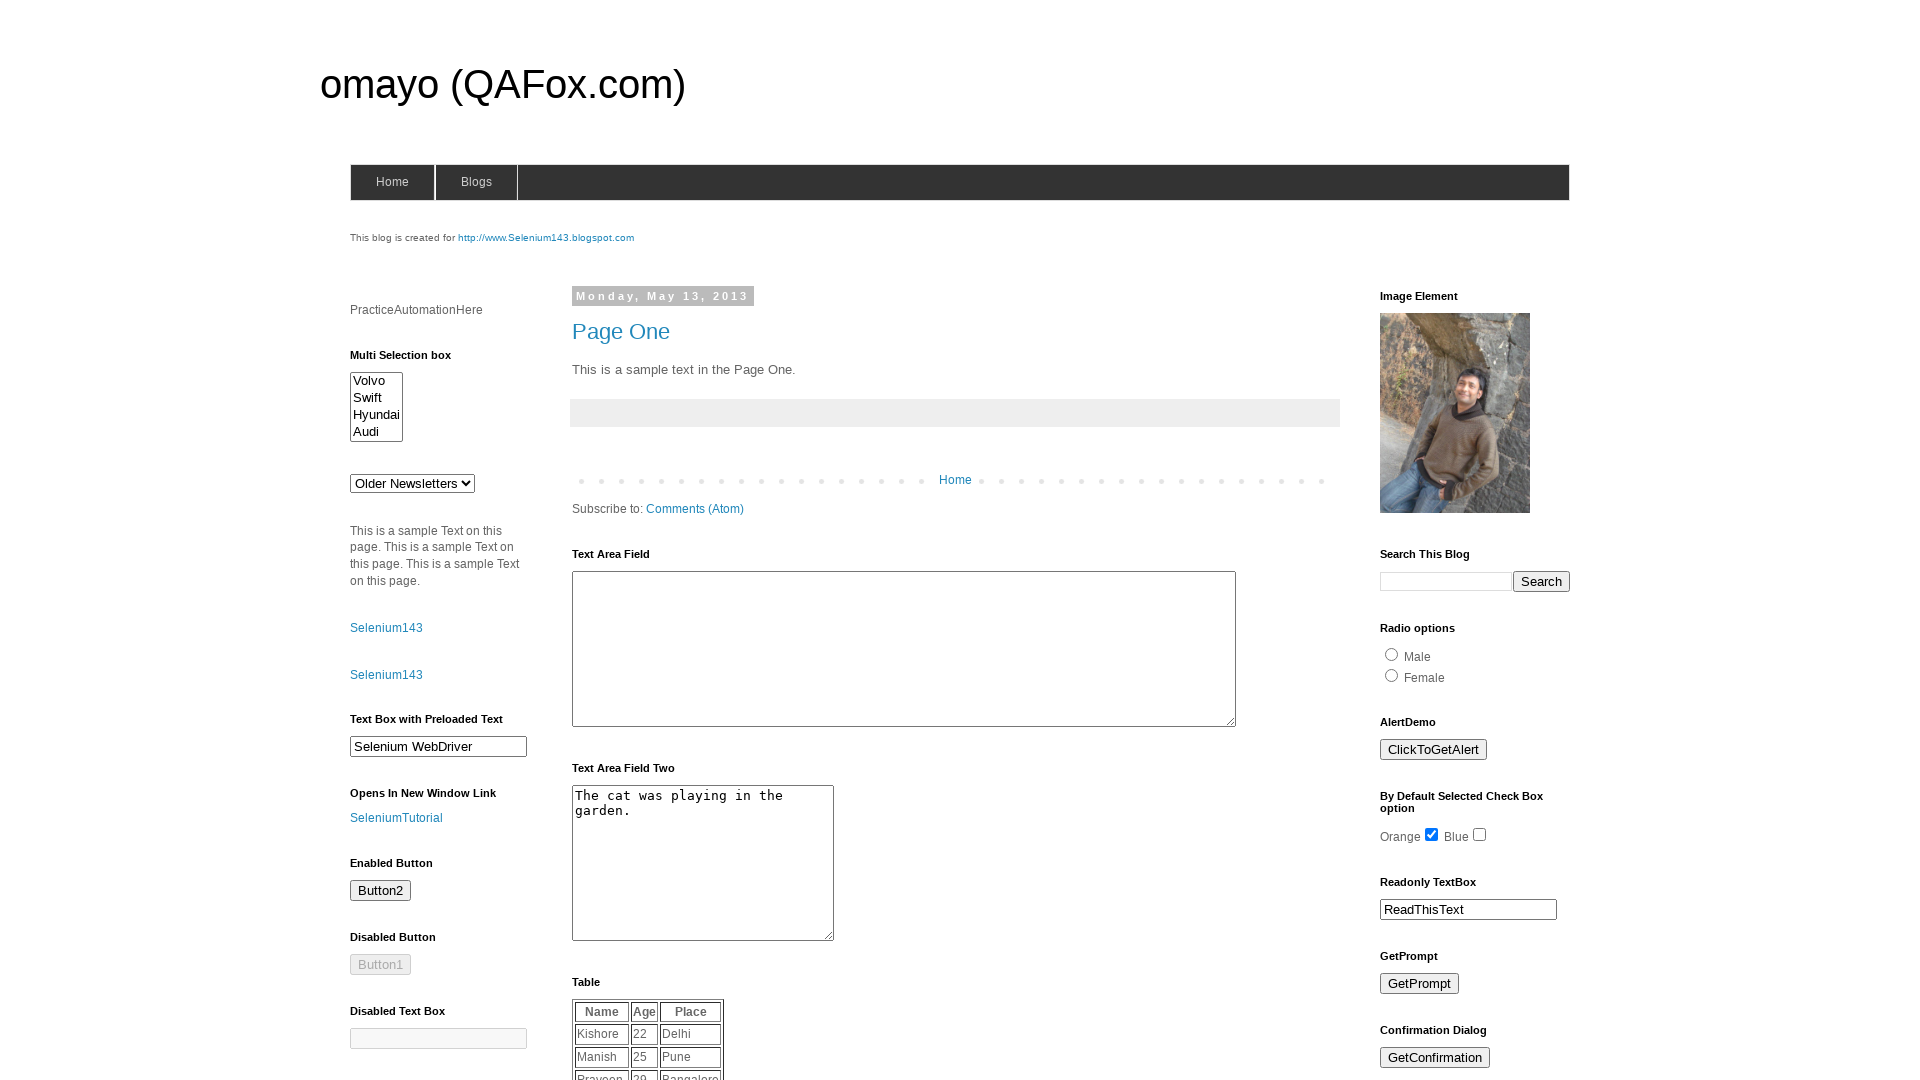

Clicked alert button using JavaScript DOM manipulation
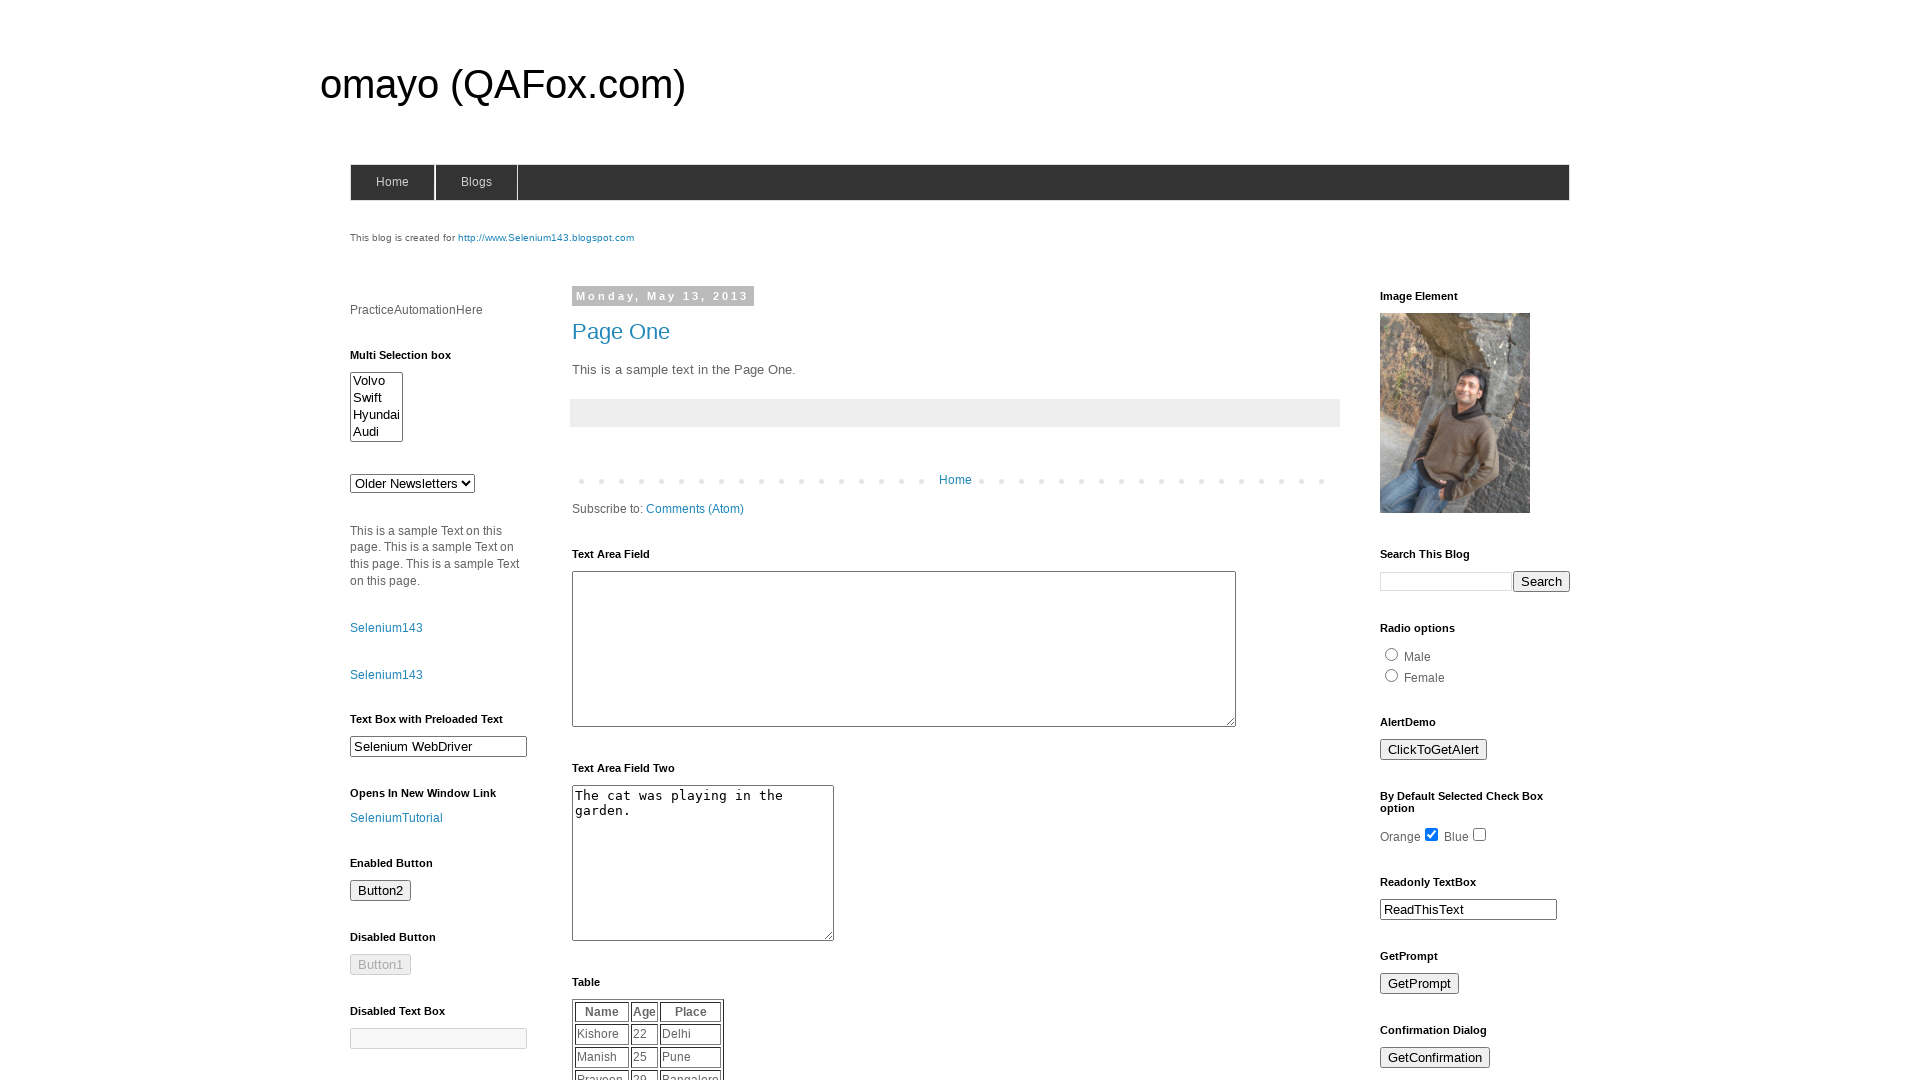

Located search button by class name
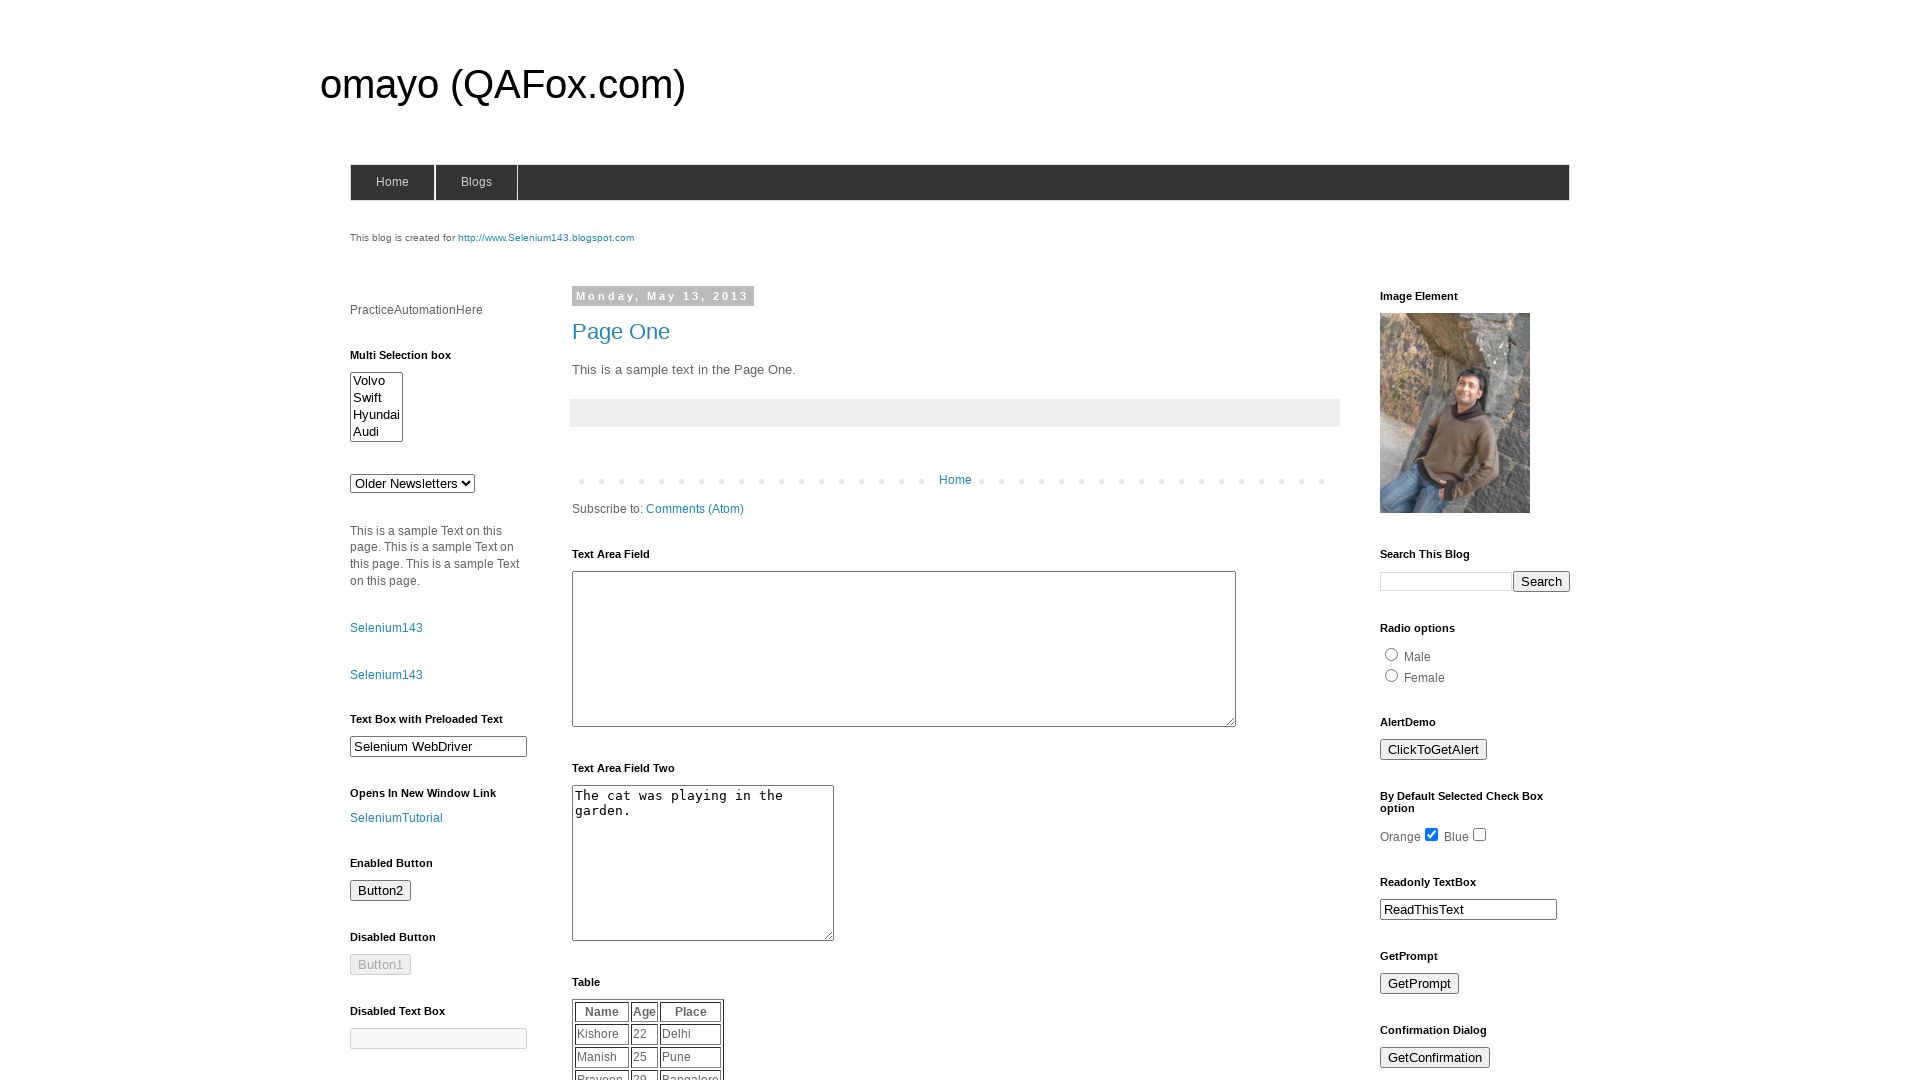

Filled userid field with test value 'rachita'
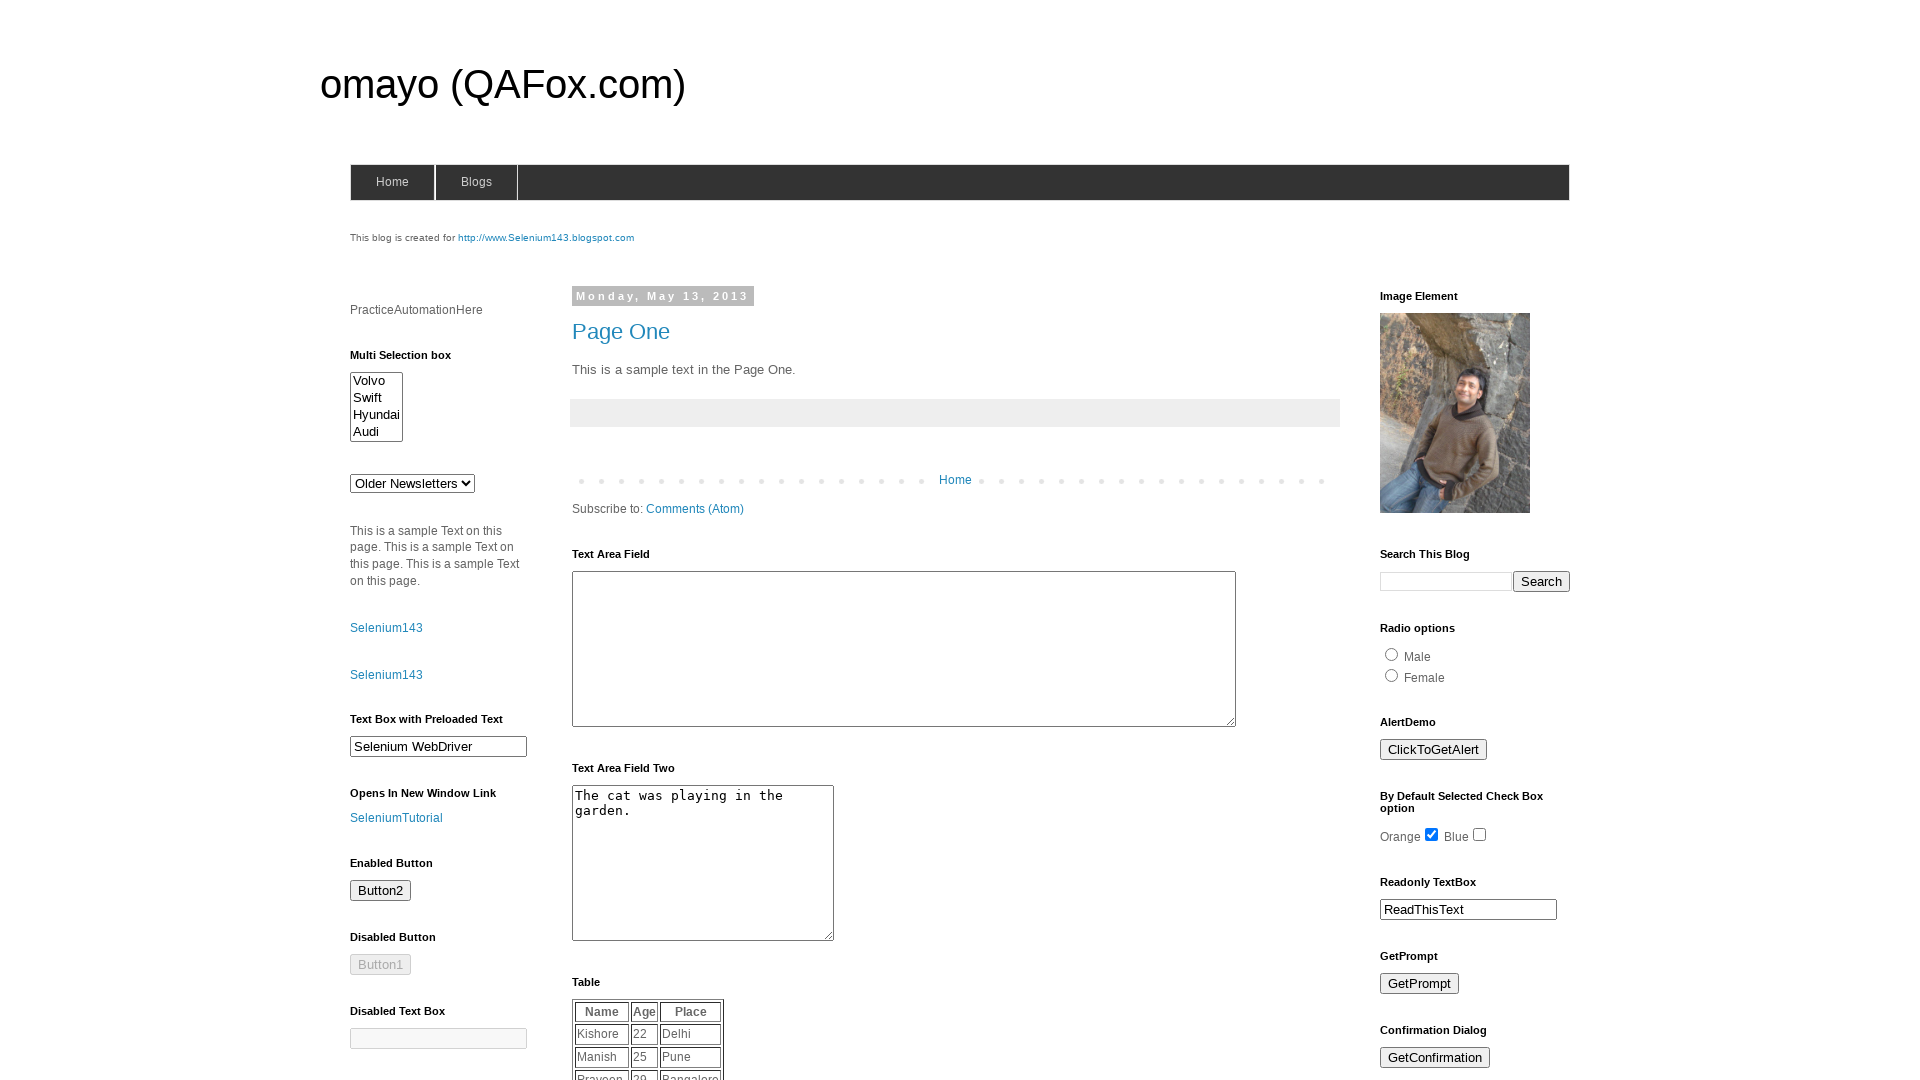

Changed Login button text color to red
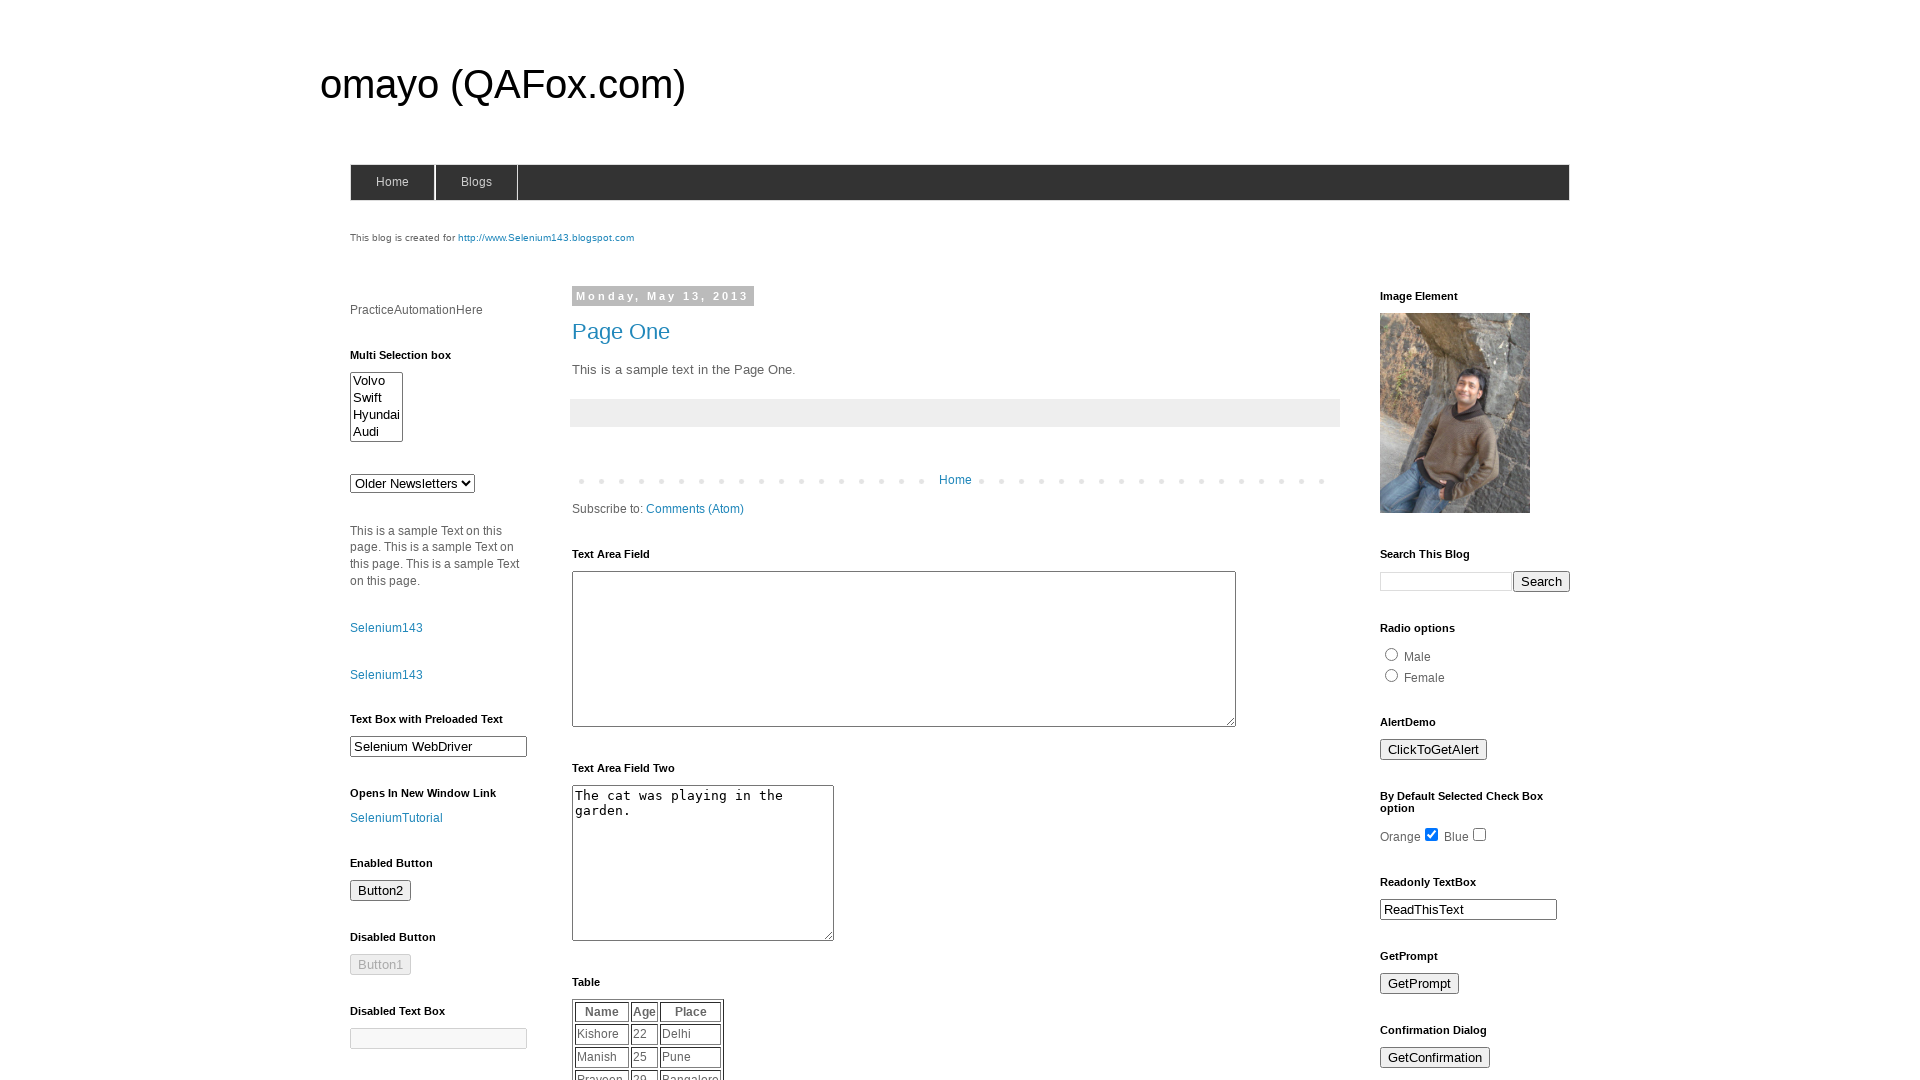

Changed Login button background to yellow
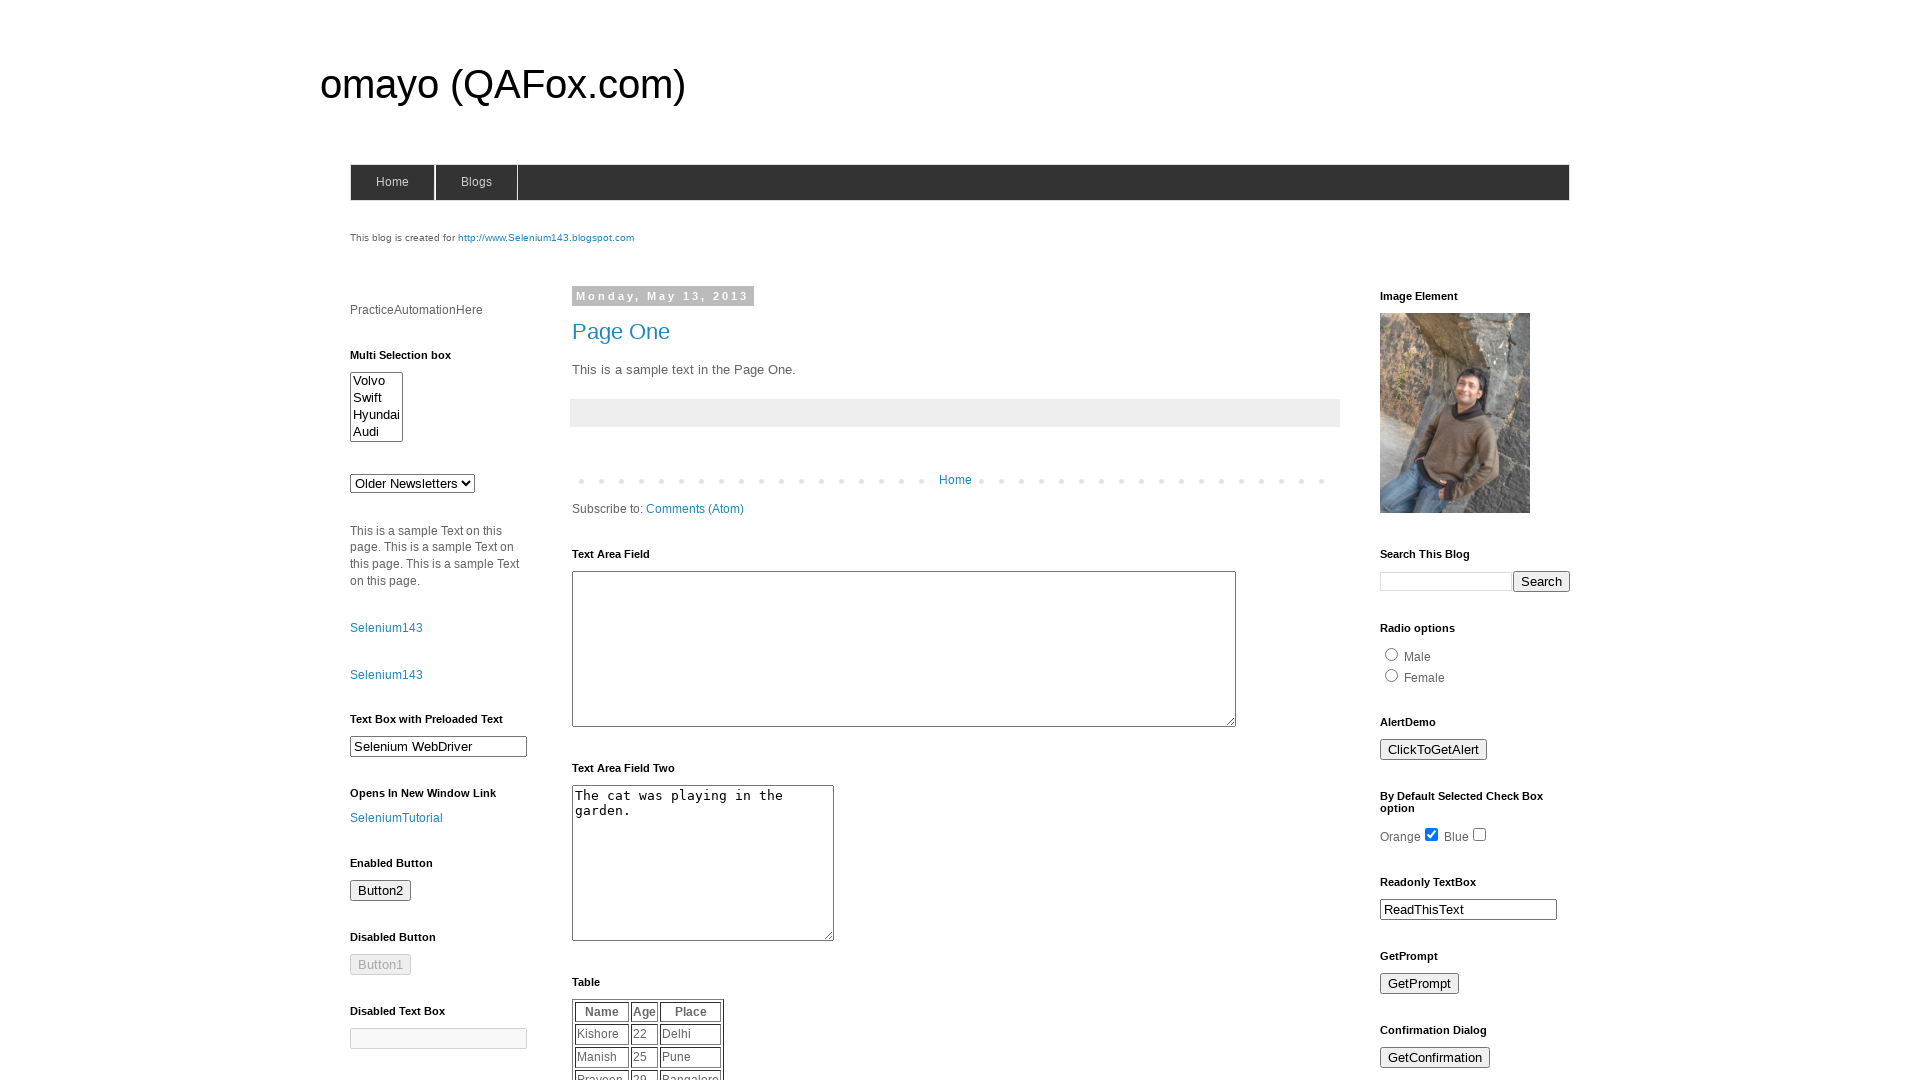

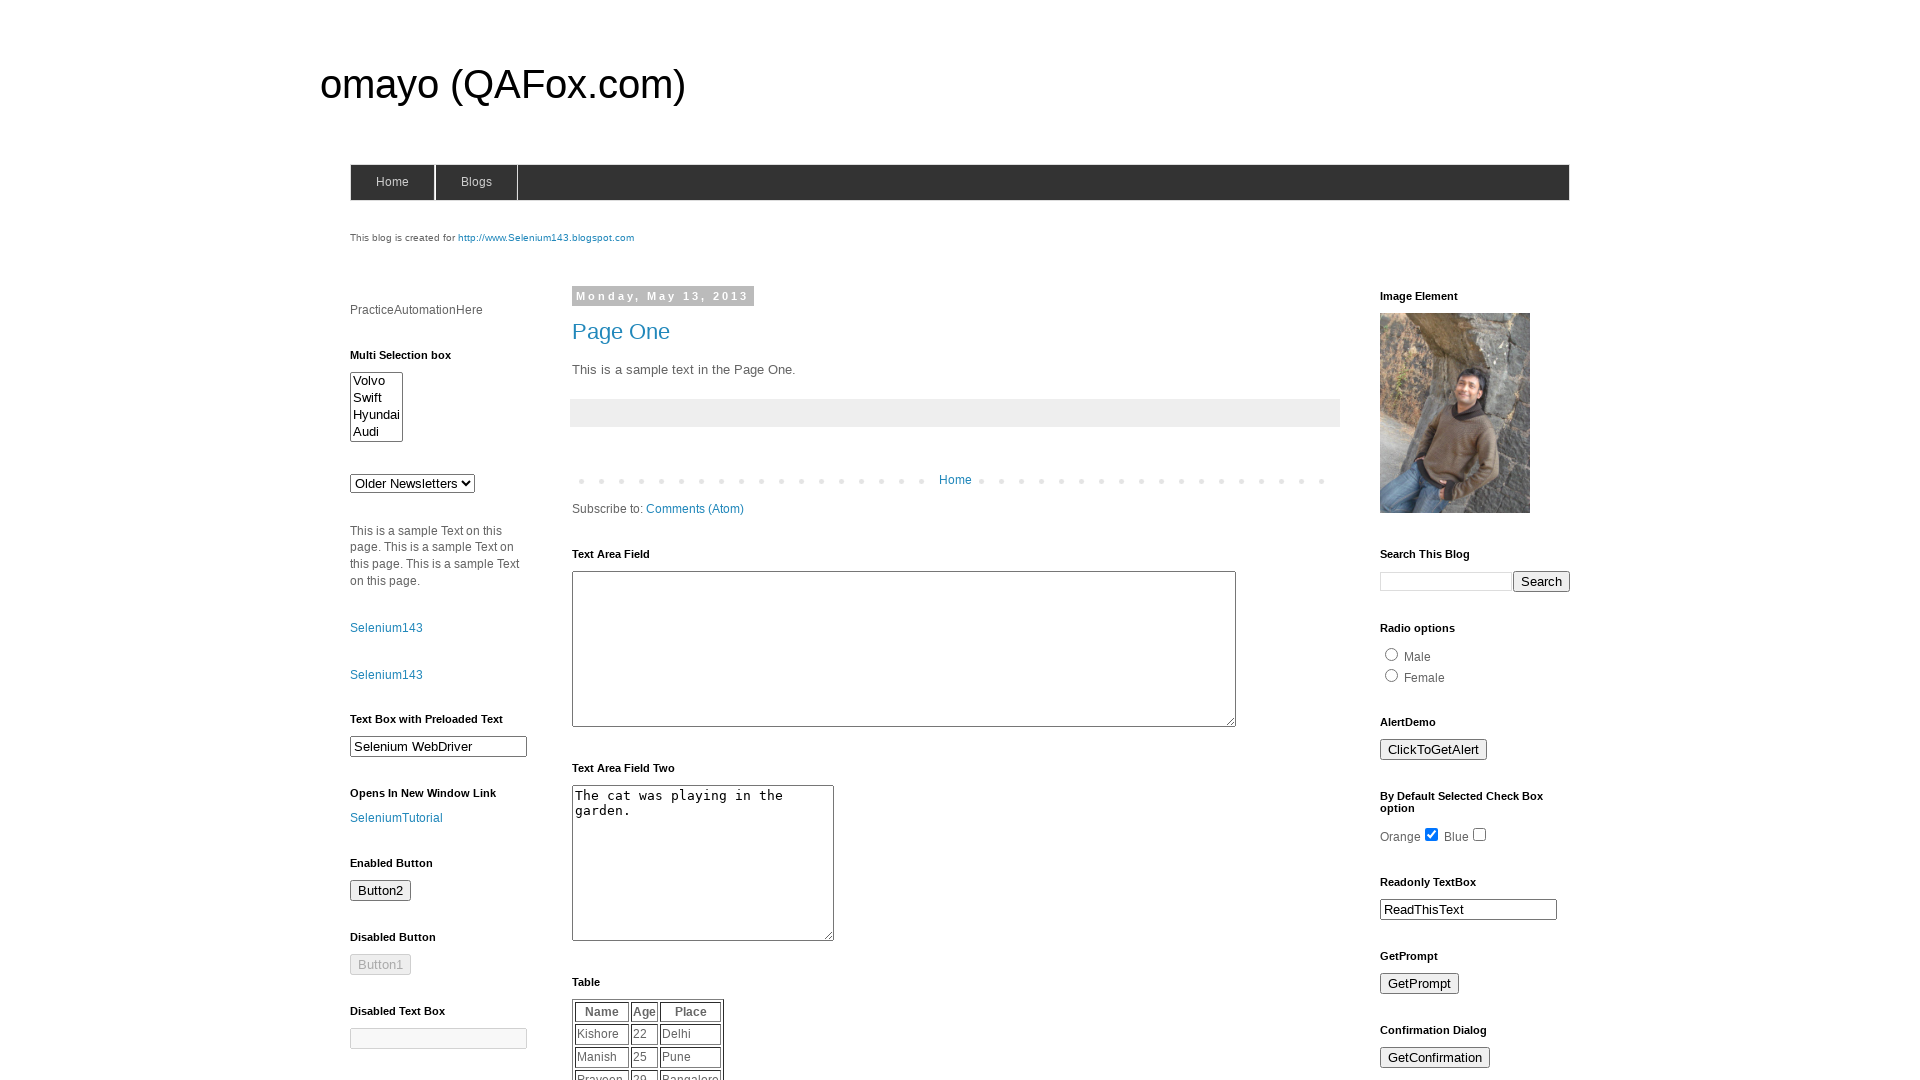